Tests selecting an option from a dropdown list using Playwright's built-in select_option method by text, then verifying the selection.

Starting URL: https://the-internet.herokuapp.com/dropdown

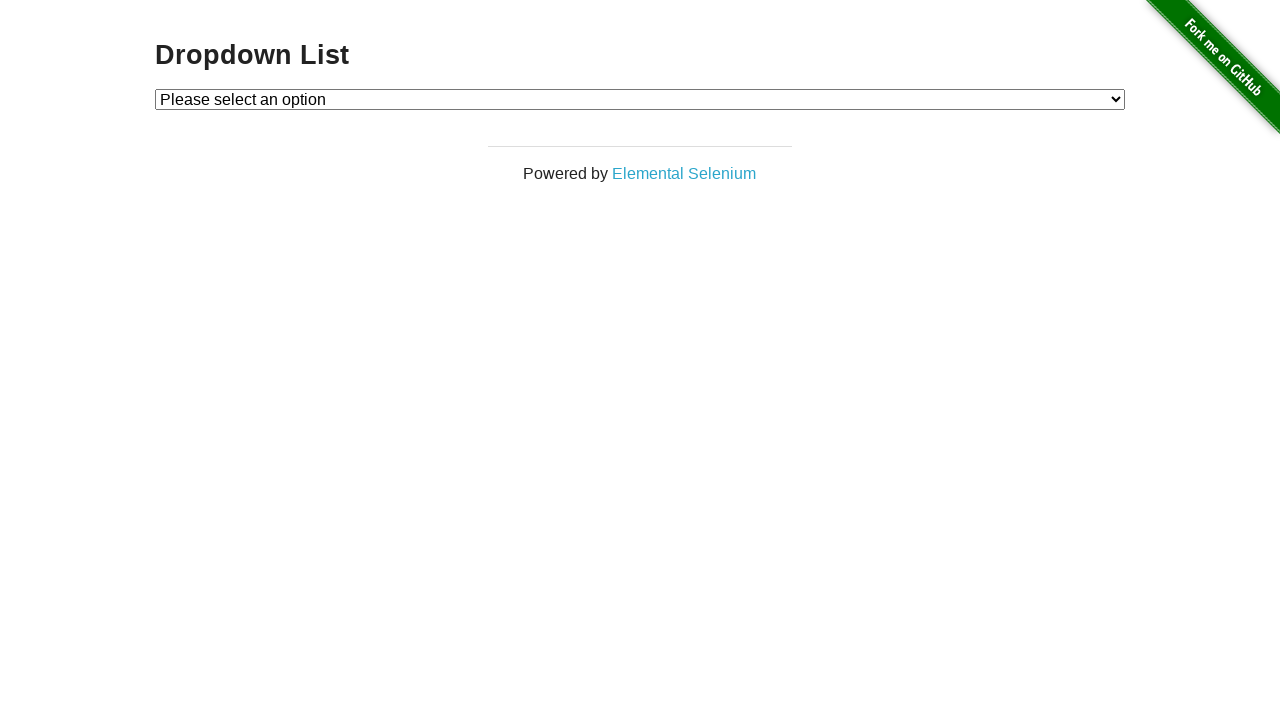

Navigated to dropdown selection page
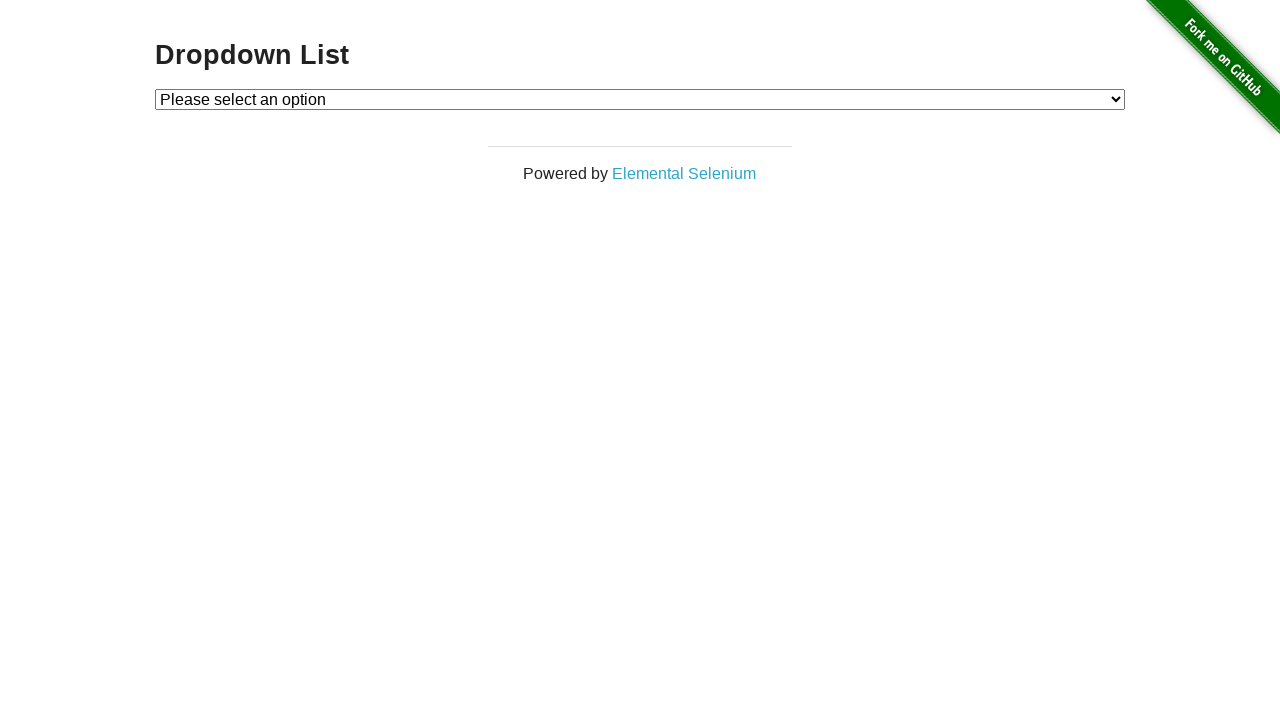

Selected 'Option 1' from dropdown using select_option helper on #dropdown
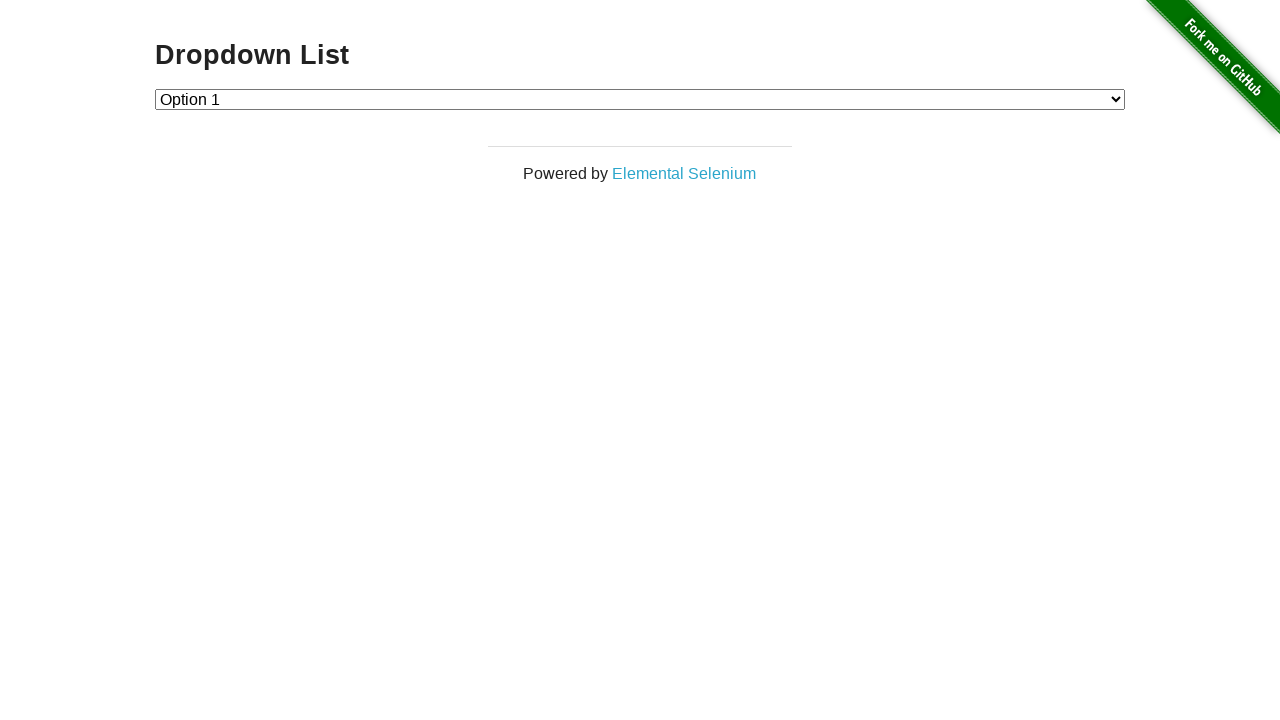

Retrieved dropdown input value to verify selection
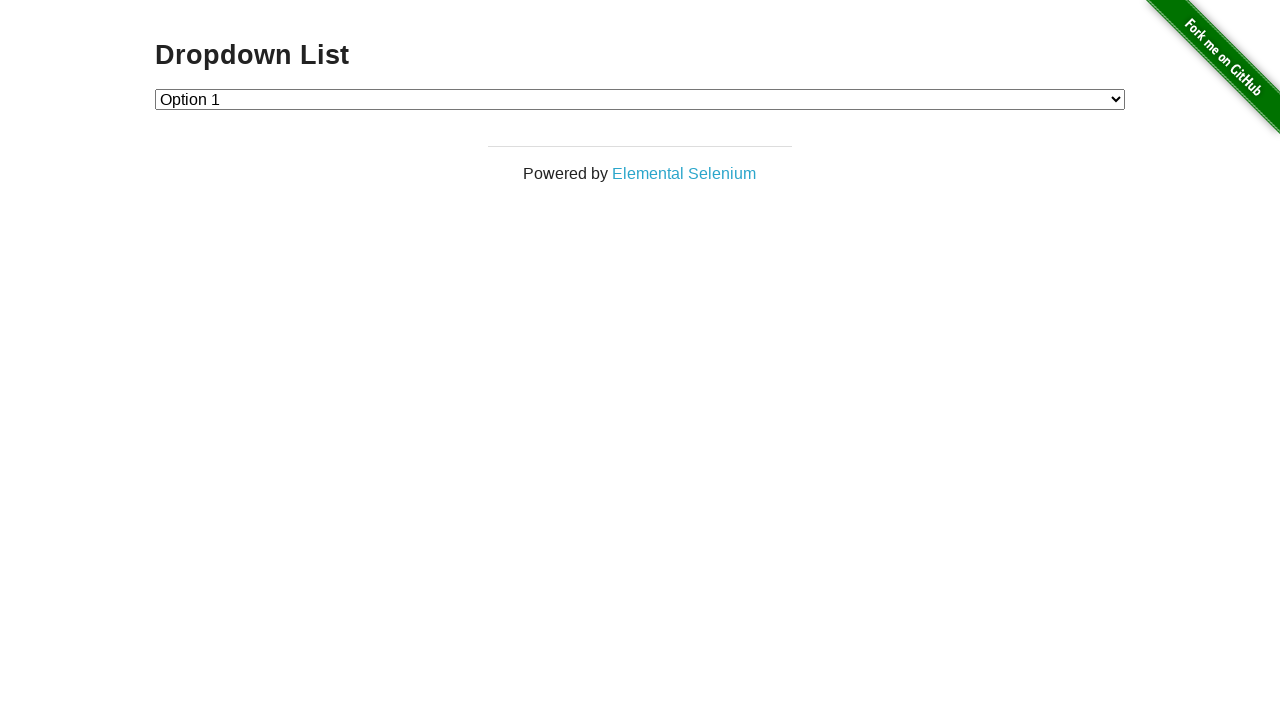

Verified dropdown value equals '1' - selection successful
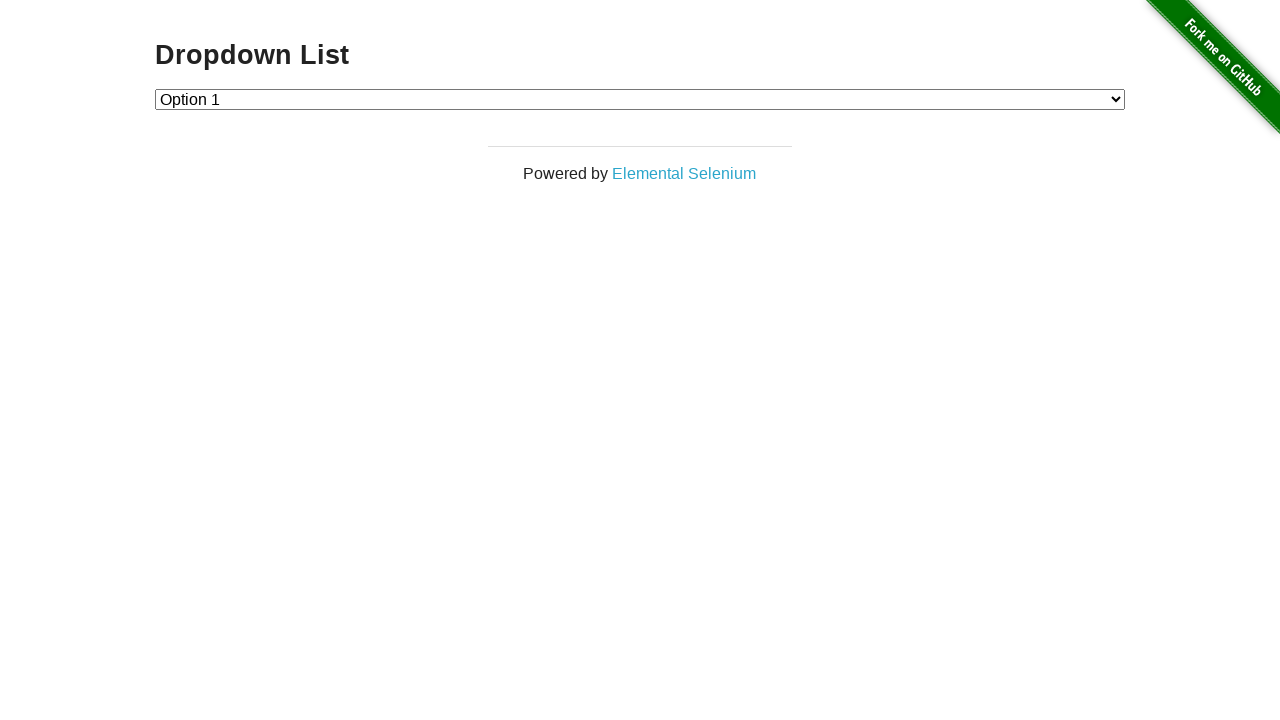

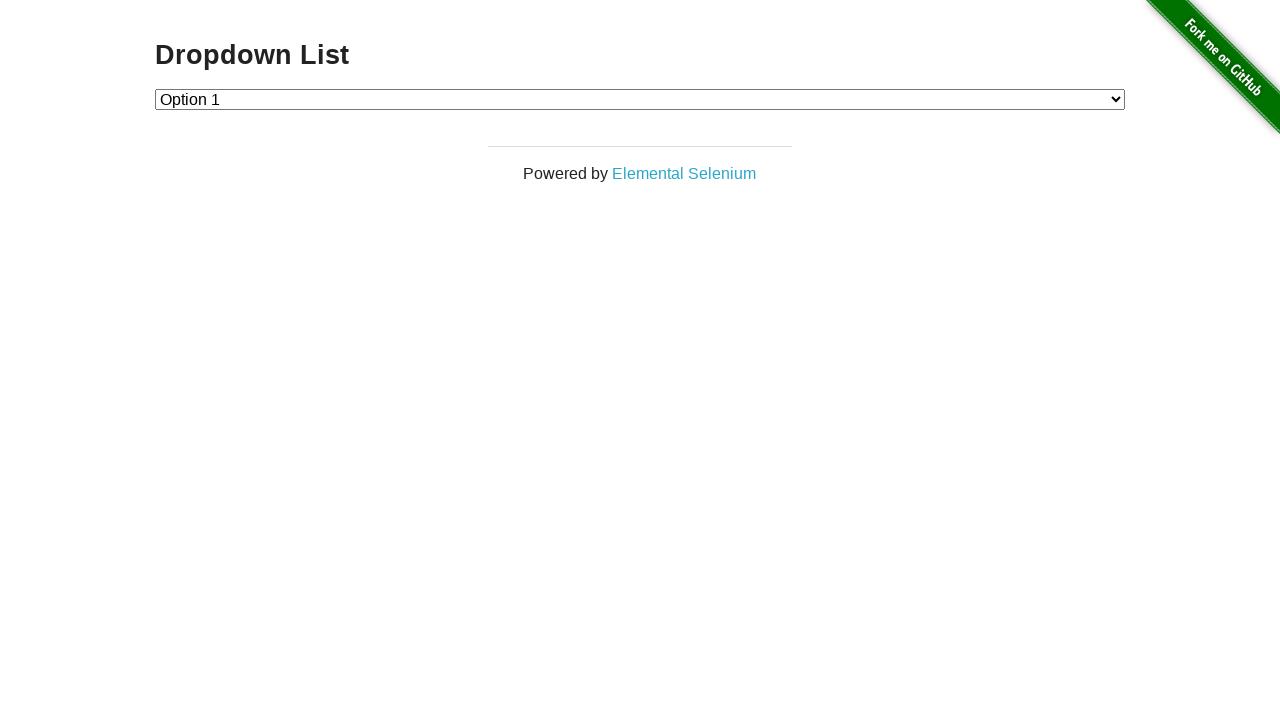